Tests a math puzzle form by extracting a value from an element attribute, parsing a formula from the page, calculating the answer, and submitting the form with checkbox interactions.

Starting URL: http://suninjuly.github.io/get_attribute.html

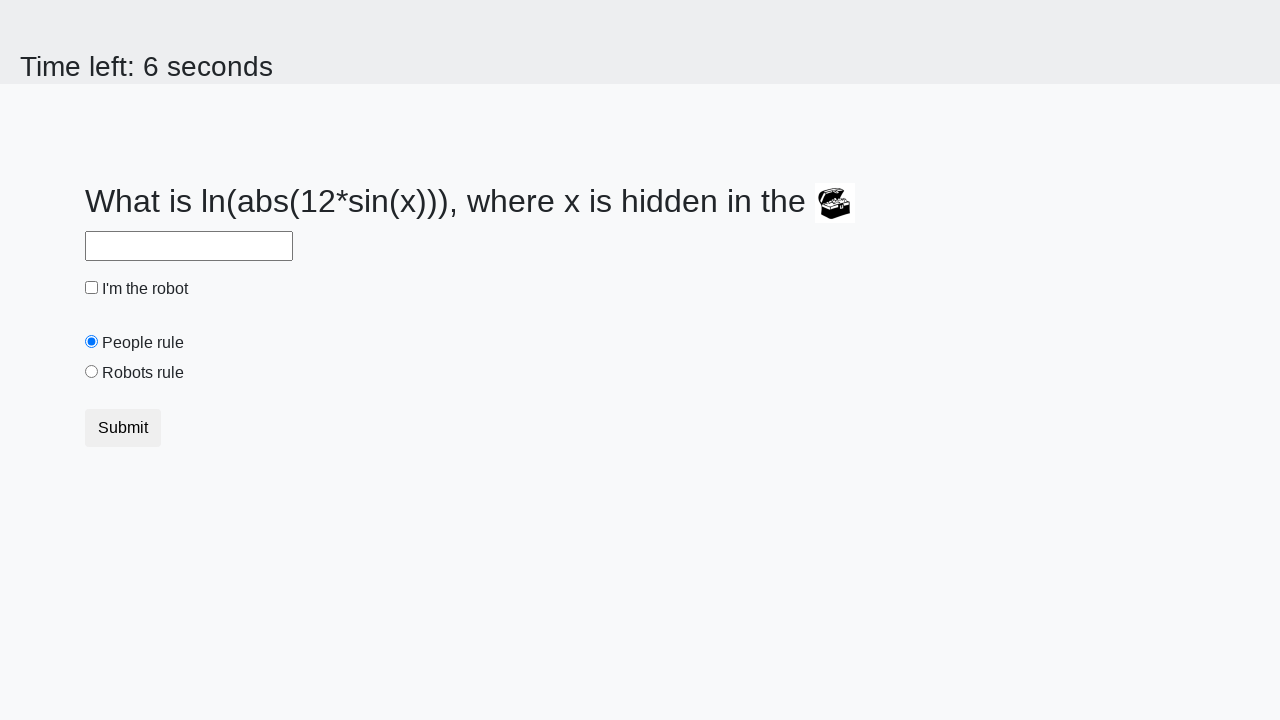

Extracted treasure value from element attribute
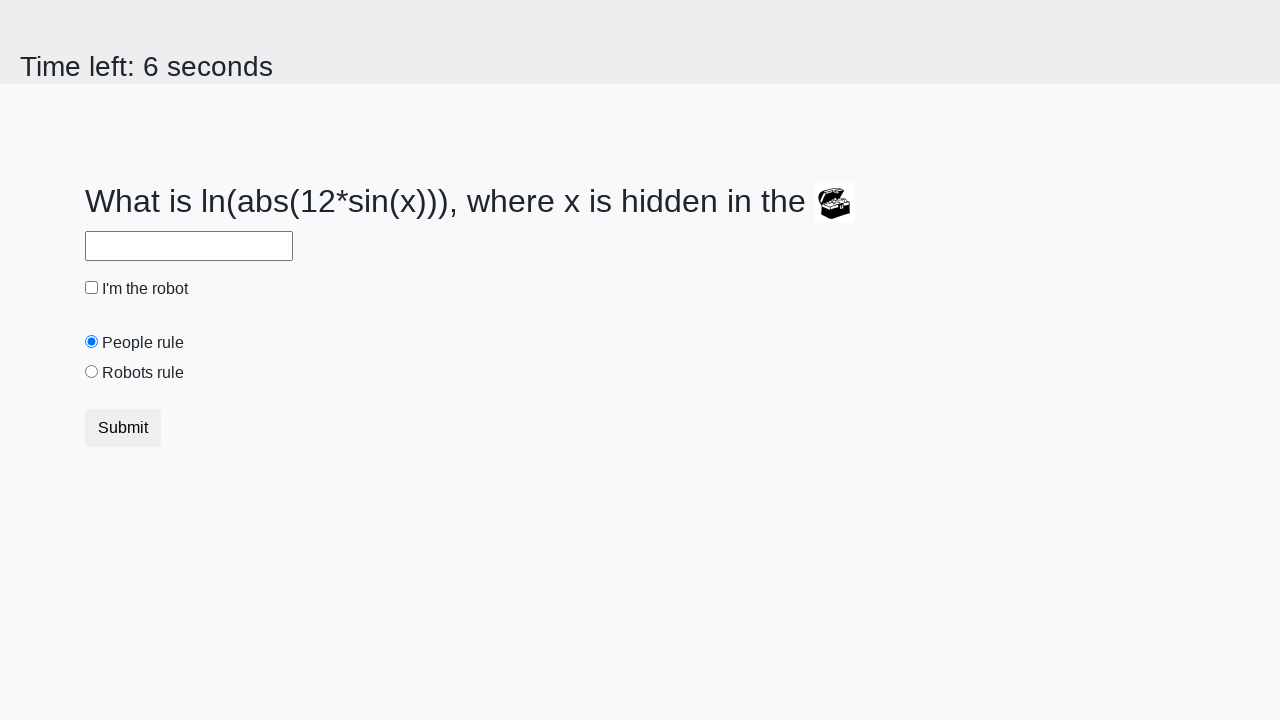

Retrieved formula text from page
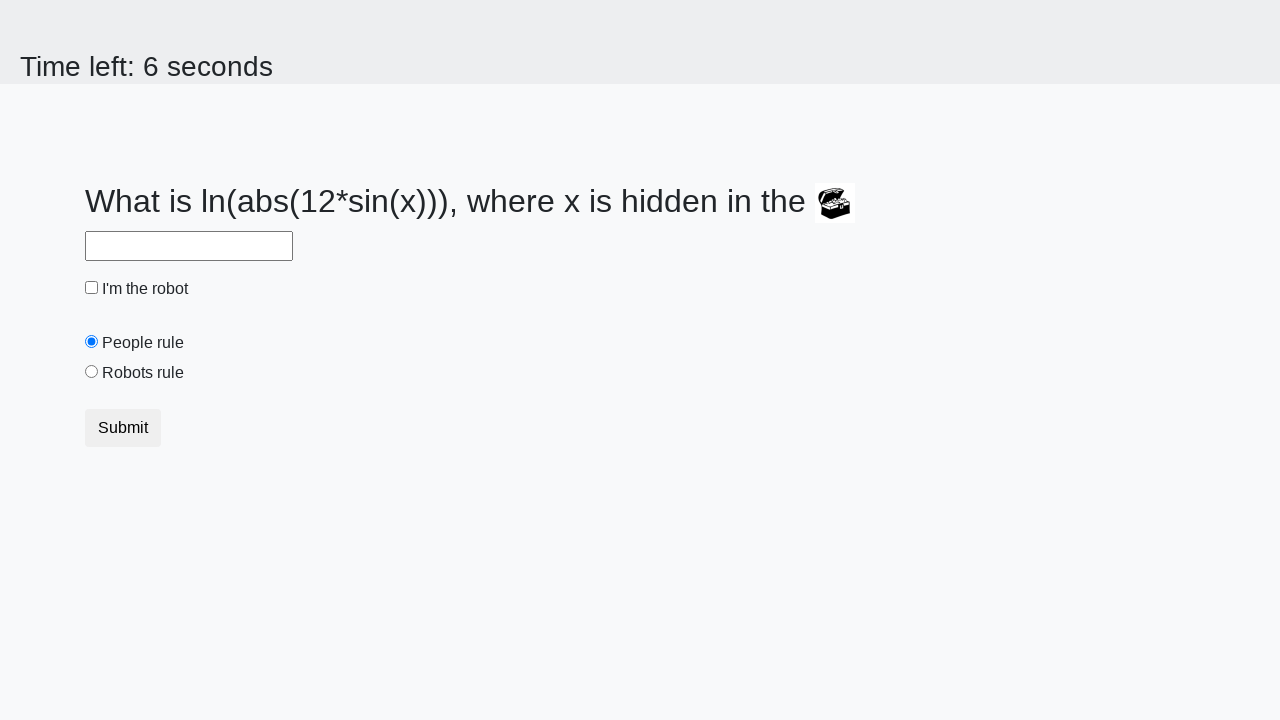

Parsed formula: ln(abs(12*sin(x)))
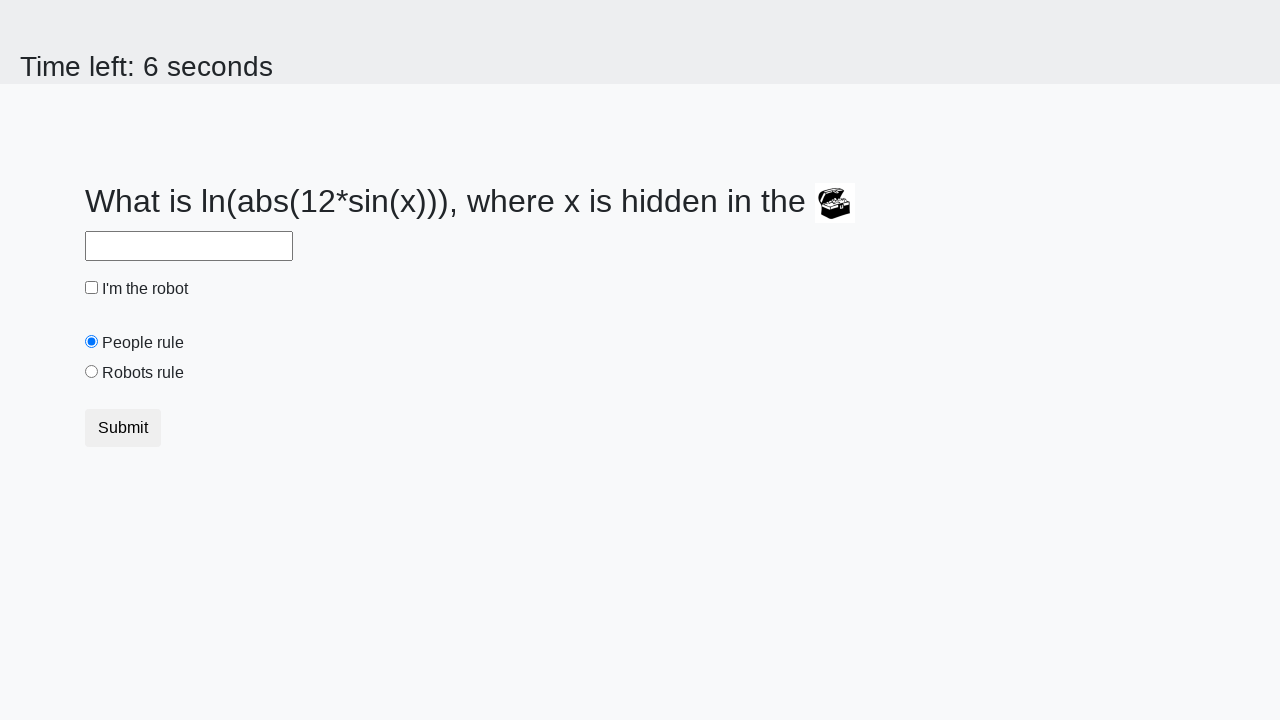

Calculated answer: 1.8194836335198616
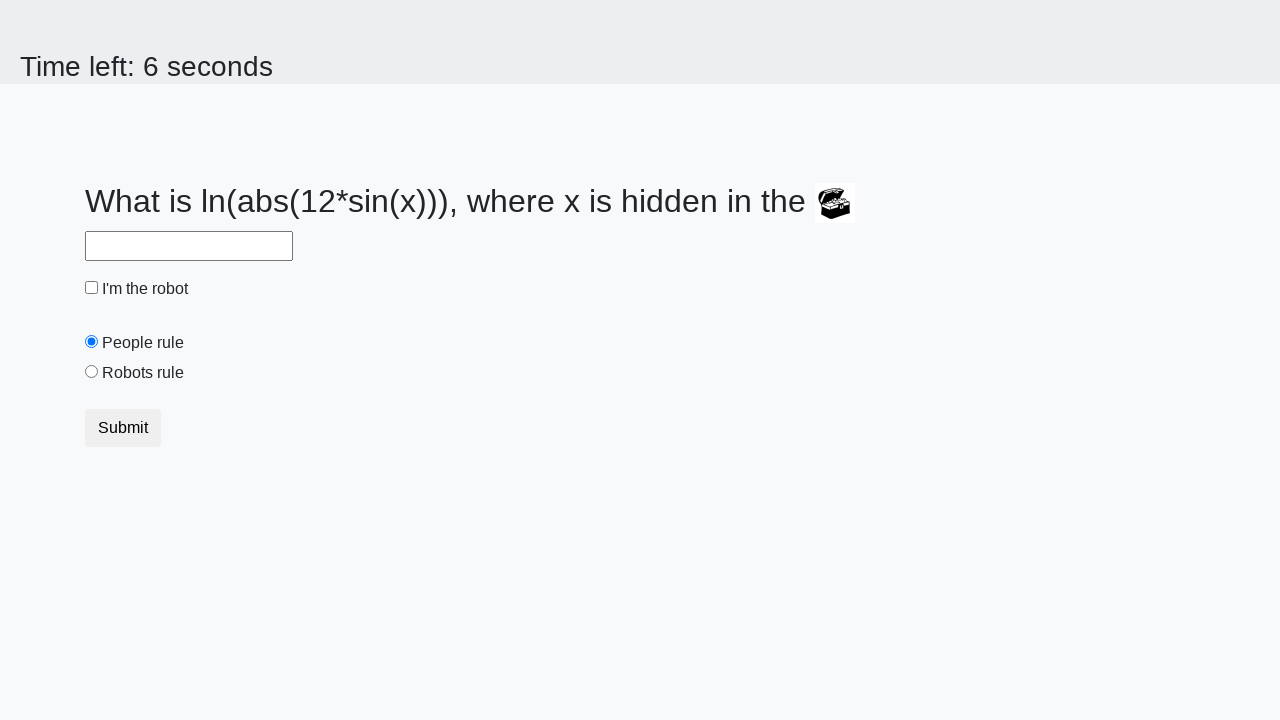

Filled answer field with calculated value: 1.8194836335198616 on #answer
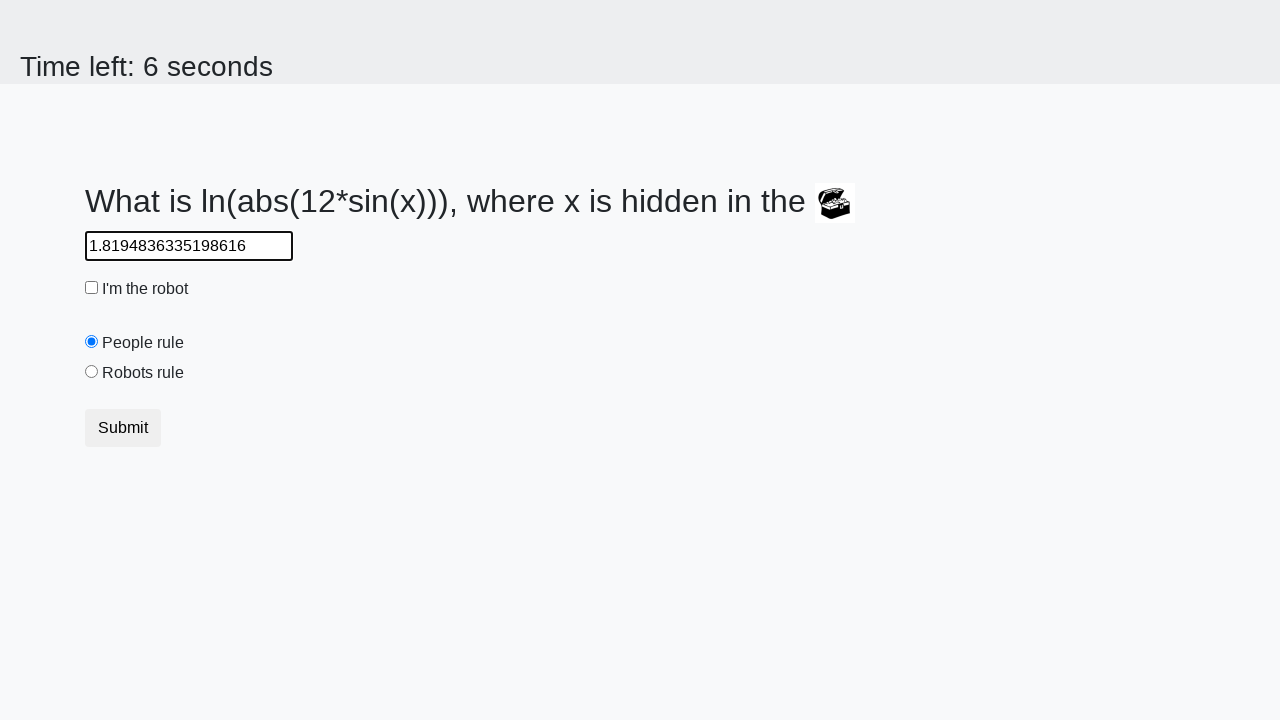

Checked 'I am a robot' checkbox at (92, 288) on #robotCheckbox
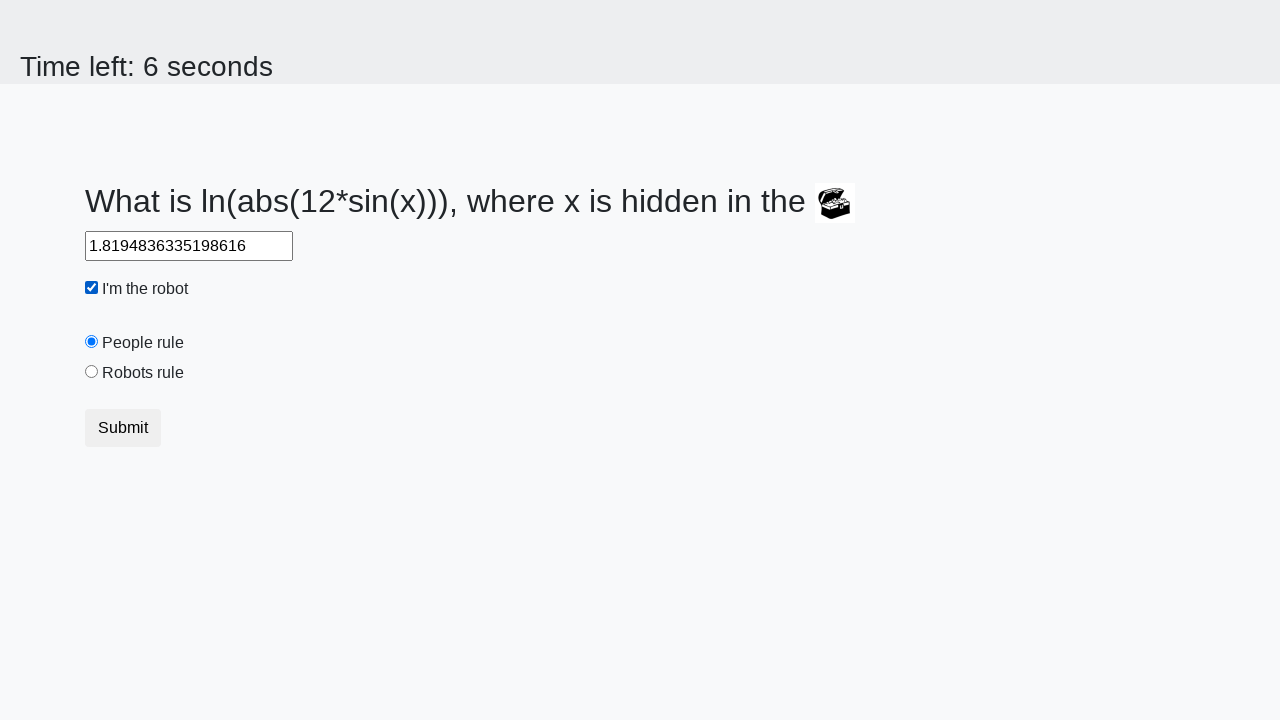

Checked 'Robots rule' checkbox at (92, 372) on #robotsRule
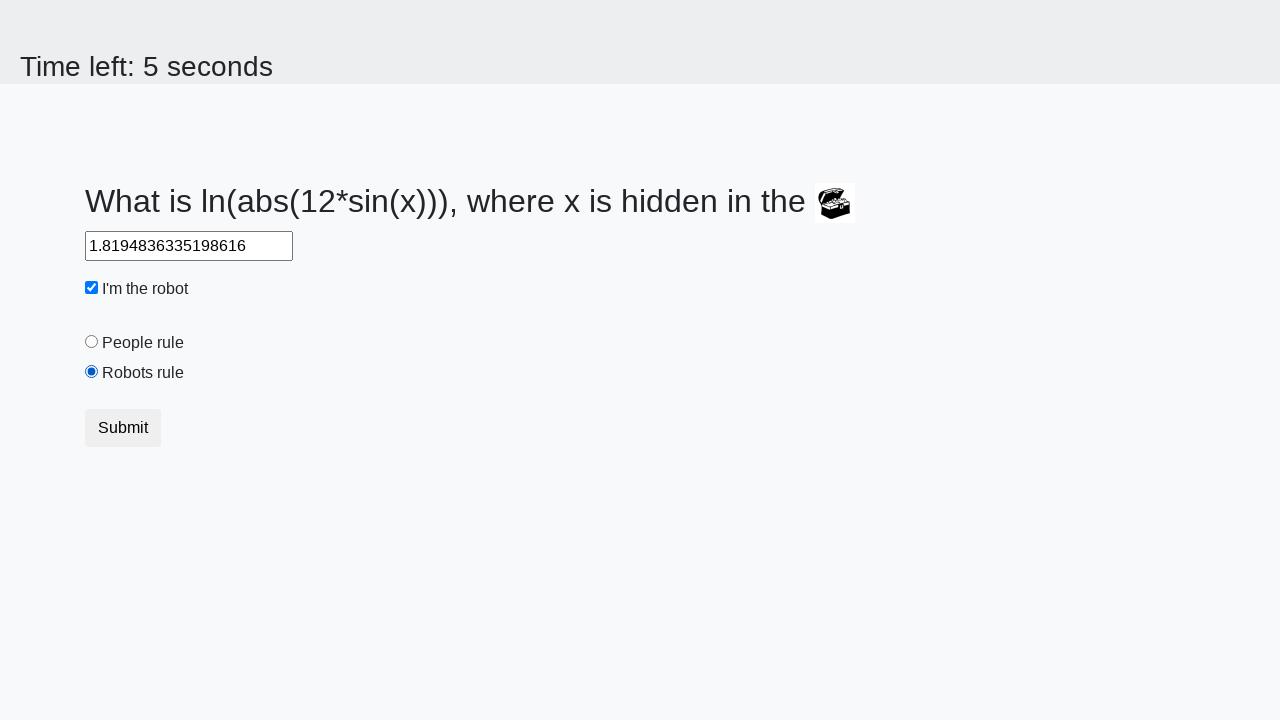

Clicked submit button to submit form at (123, 428) on button[type='submit']
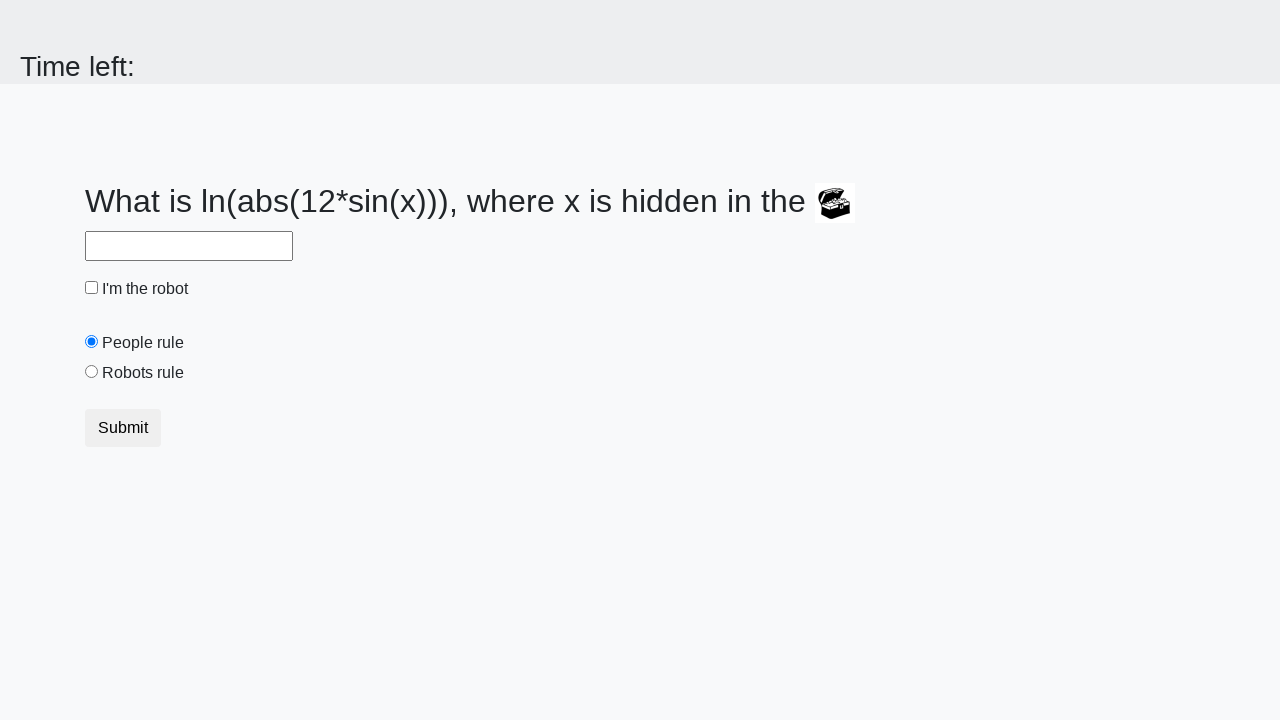

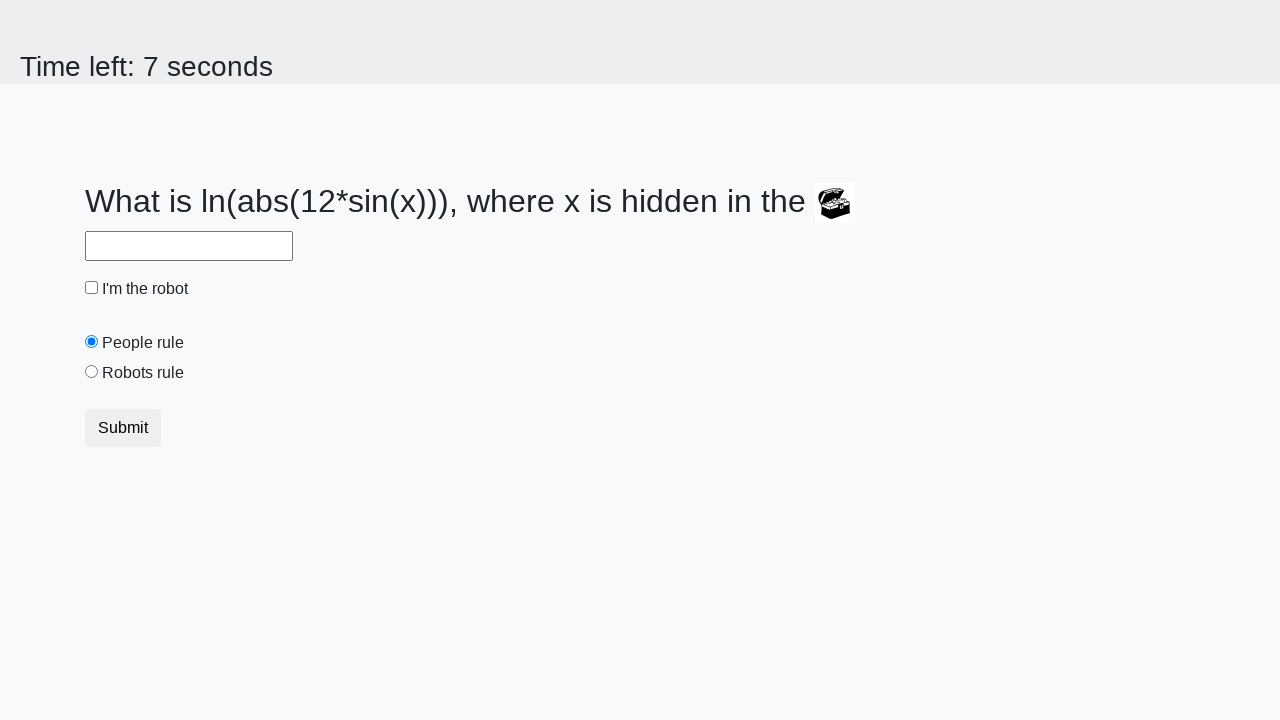